Tests drag and drop functionality by dragging a draggable element and dropping it onto a droppable target area on the DemoQA practice site.

Starting URL: https://demoqa.com/droppable/

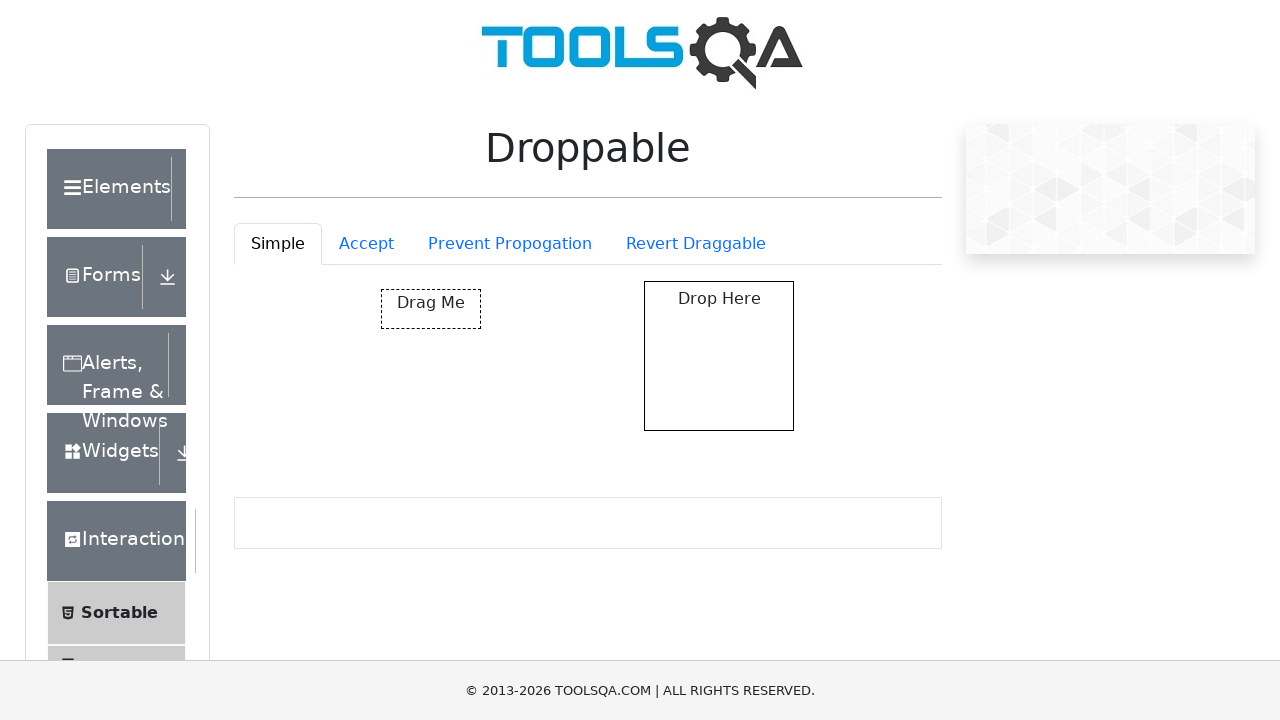

Pressed PageDown to scroll down the page
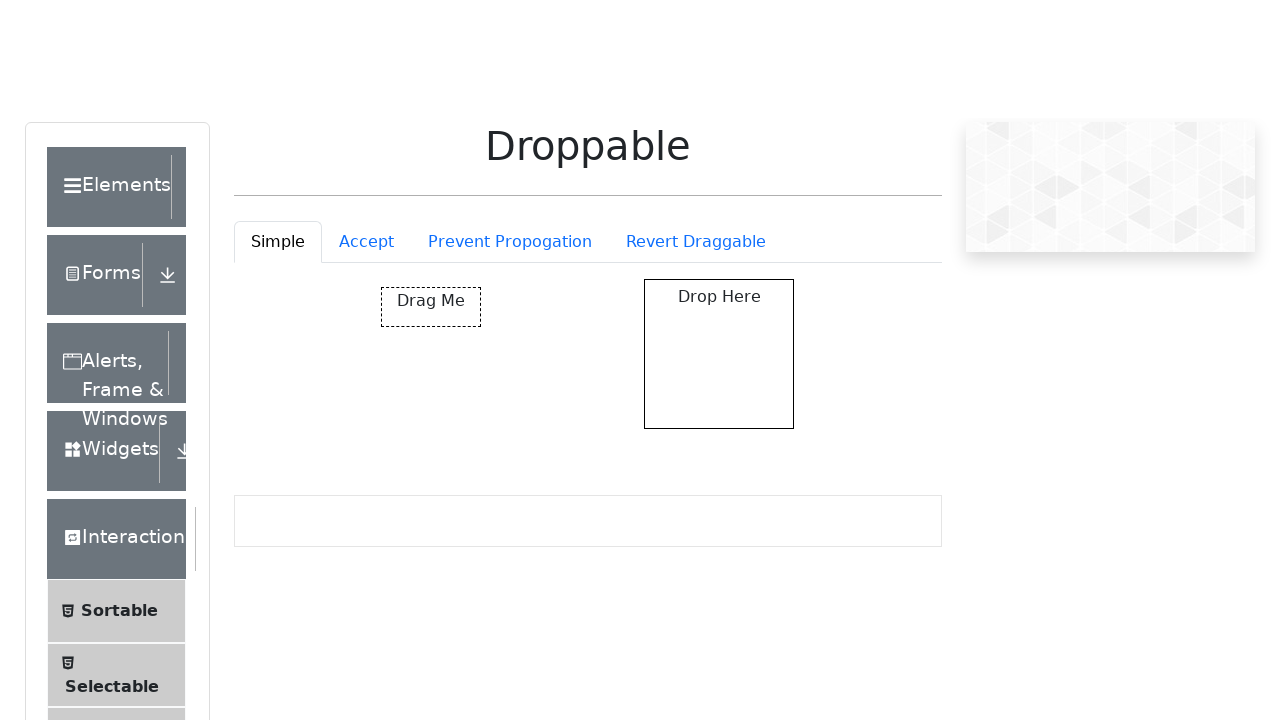

Waited 1 second for page content to settle
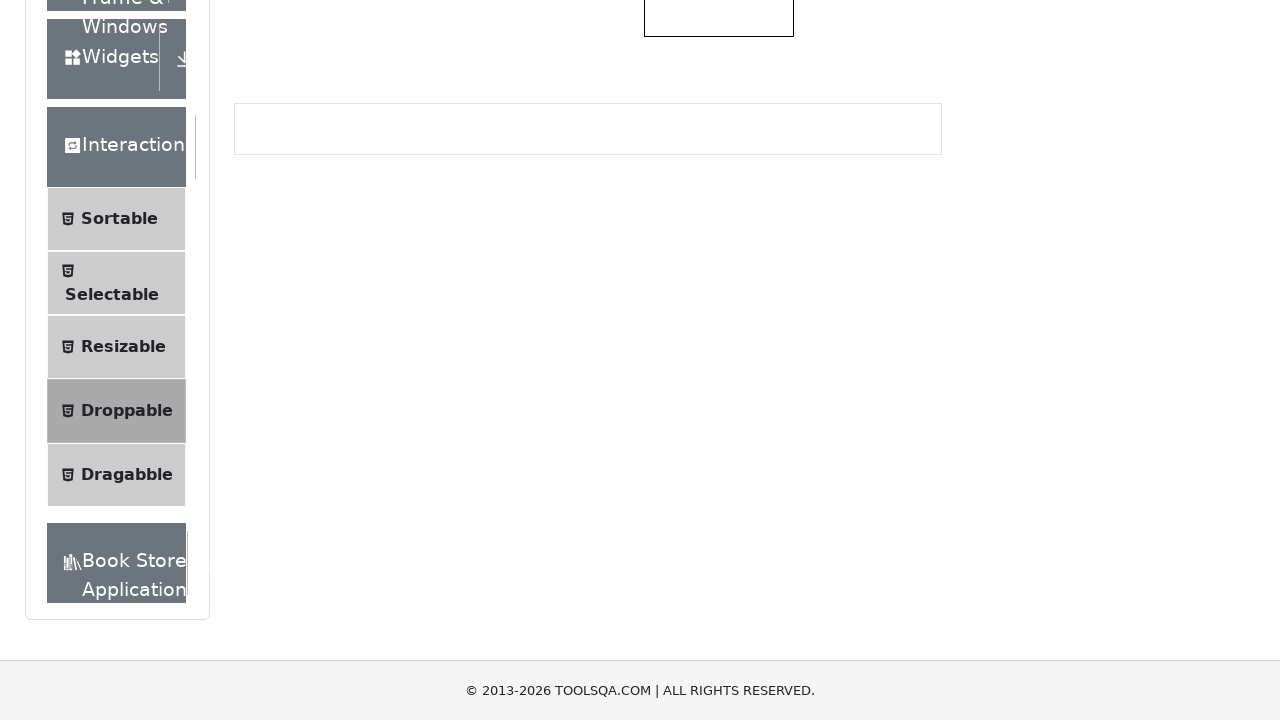

Pressed PageDown again to continue scrolling
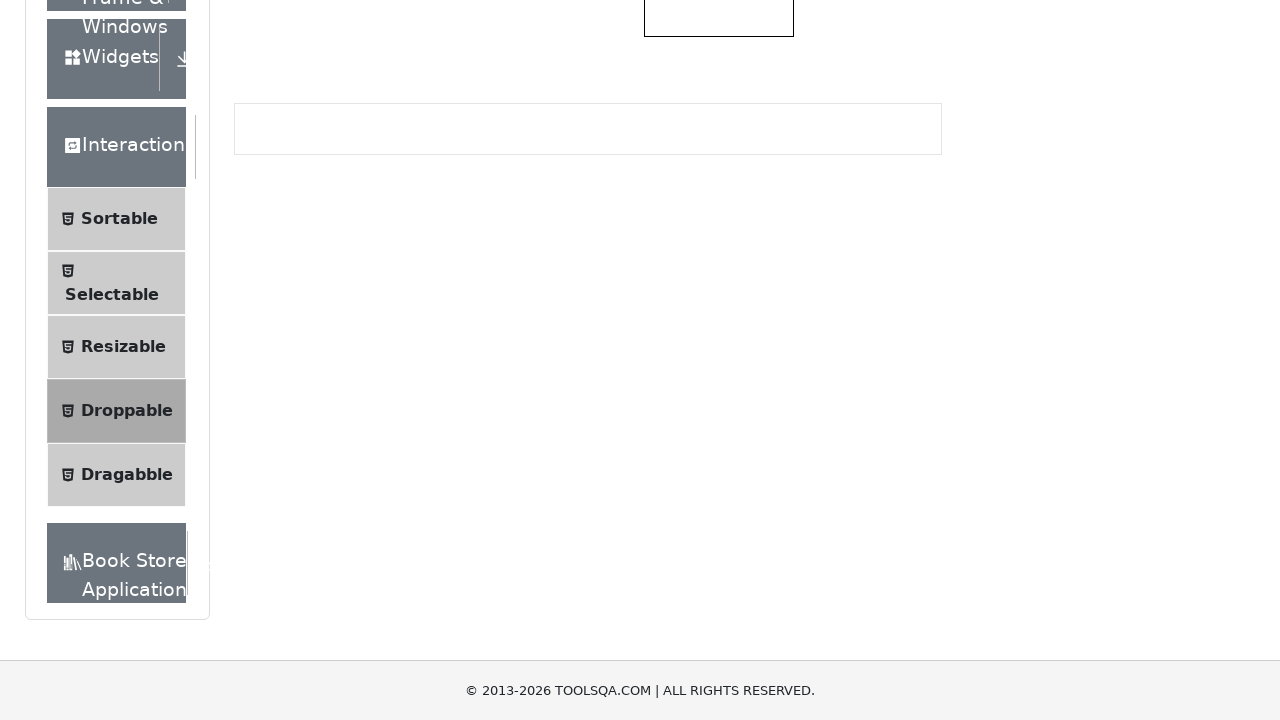

Waited 1 second for page content to settle
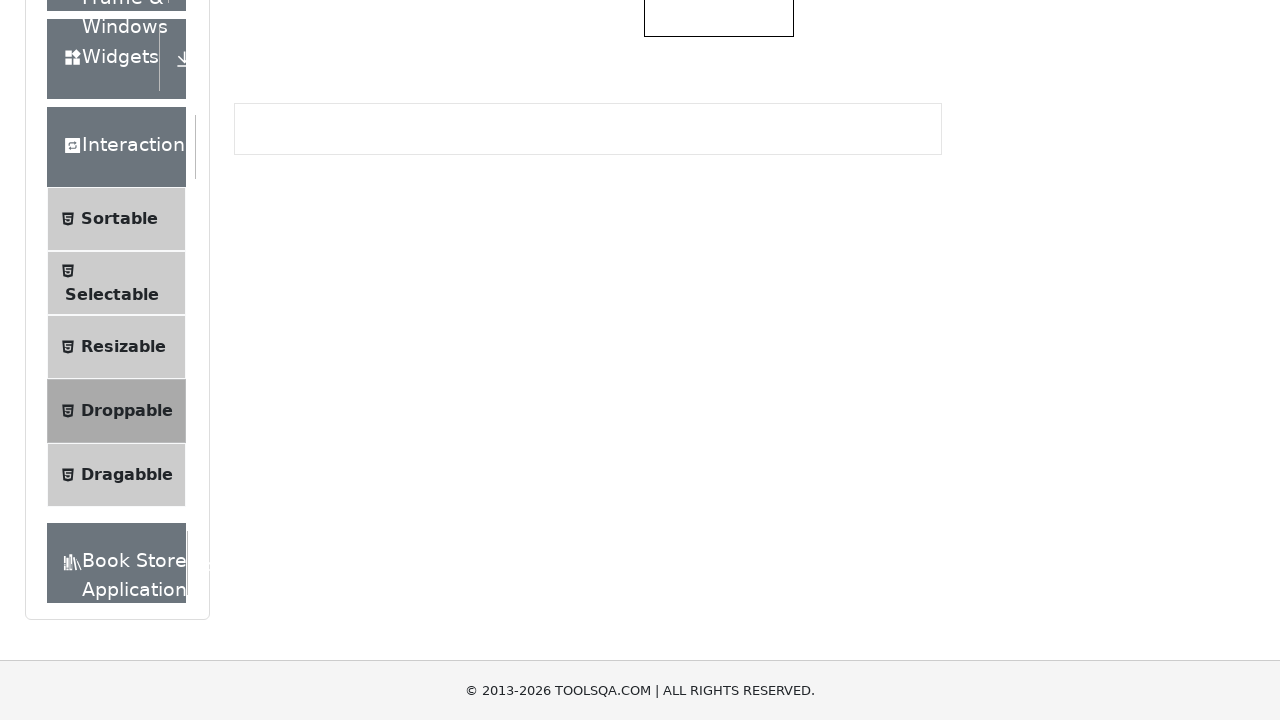

Pressed PageDown a third time to continue scrolling
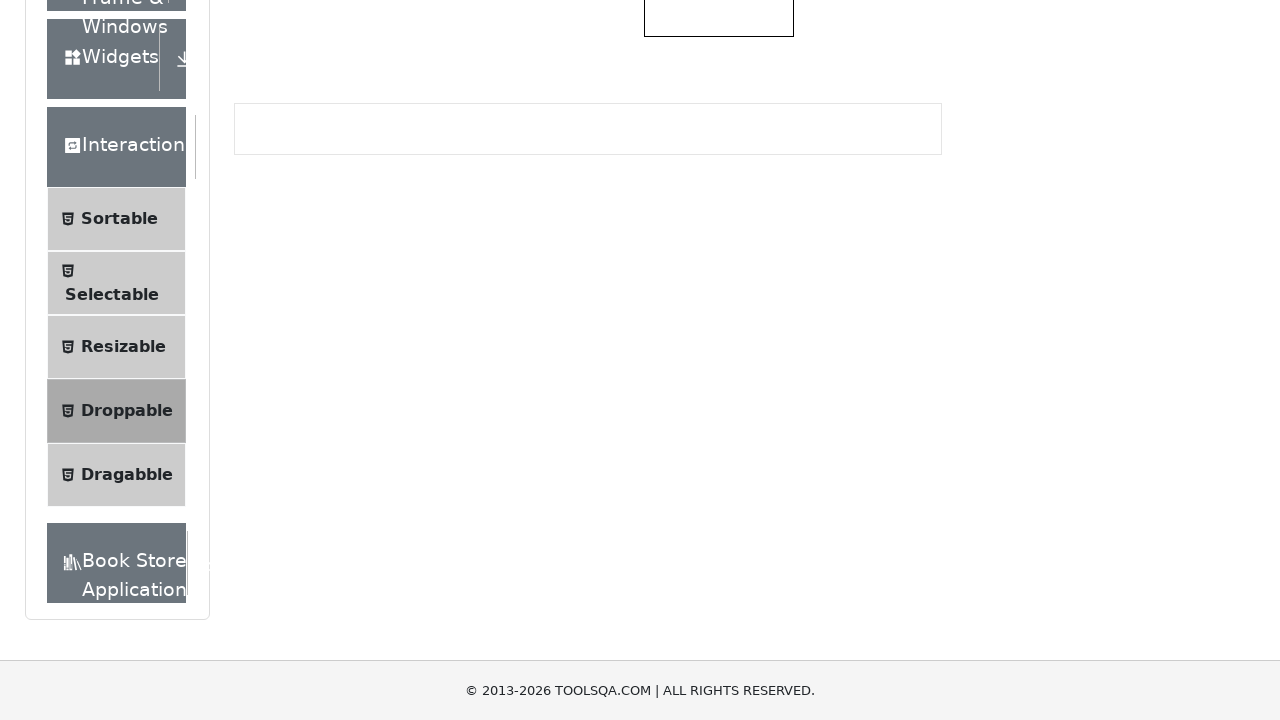

Waited 1 second for page content to settle
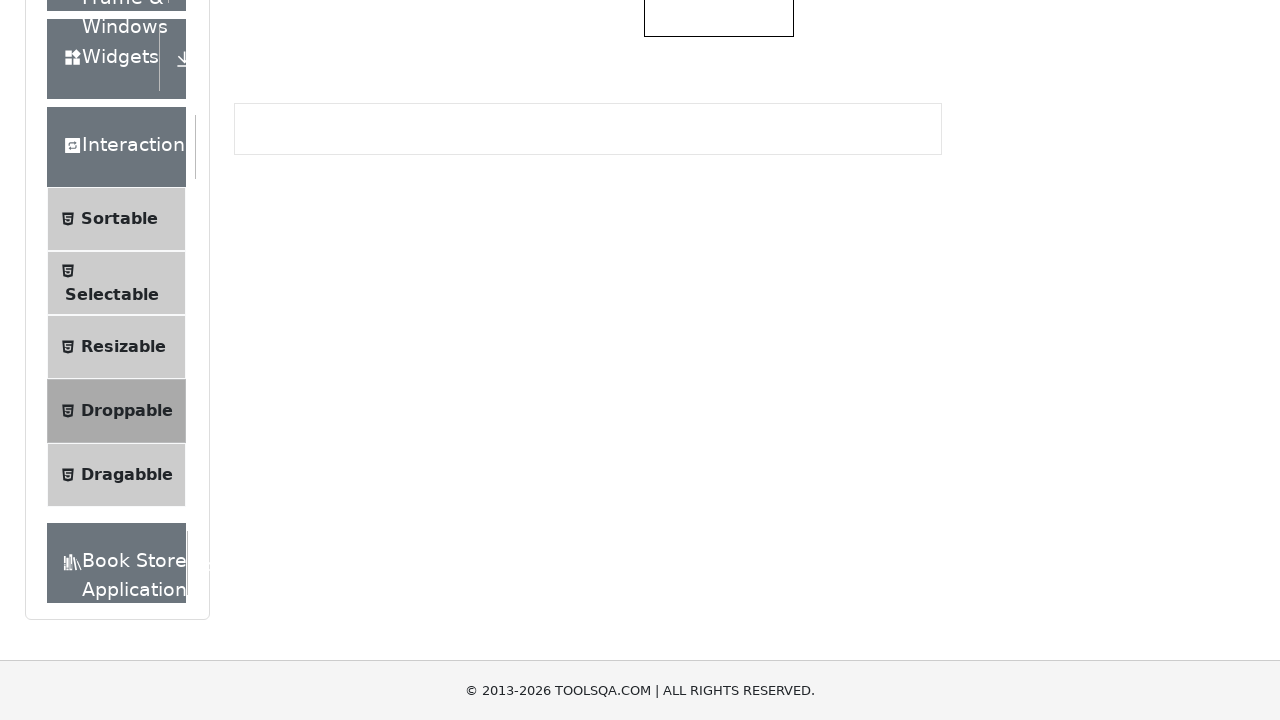

Draggable element (#draggable) is now visible
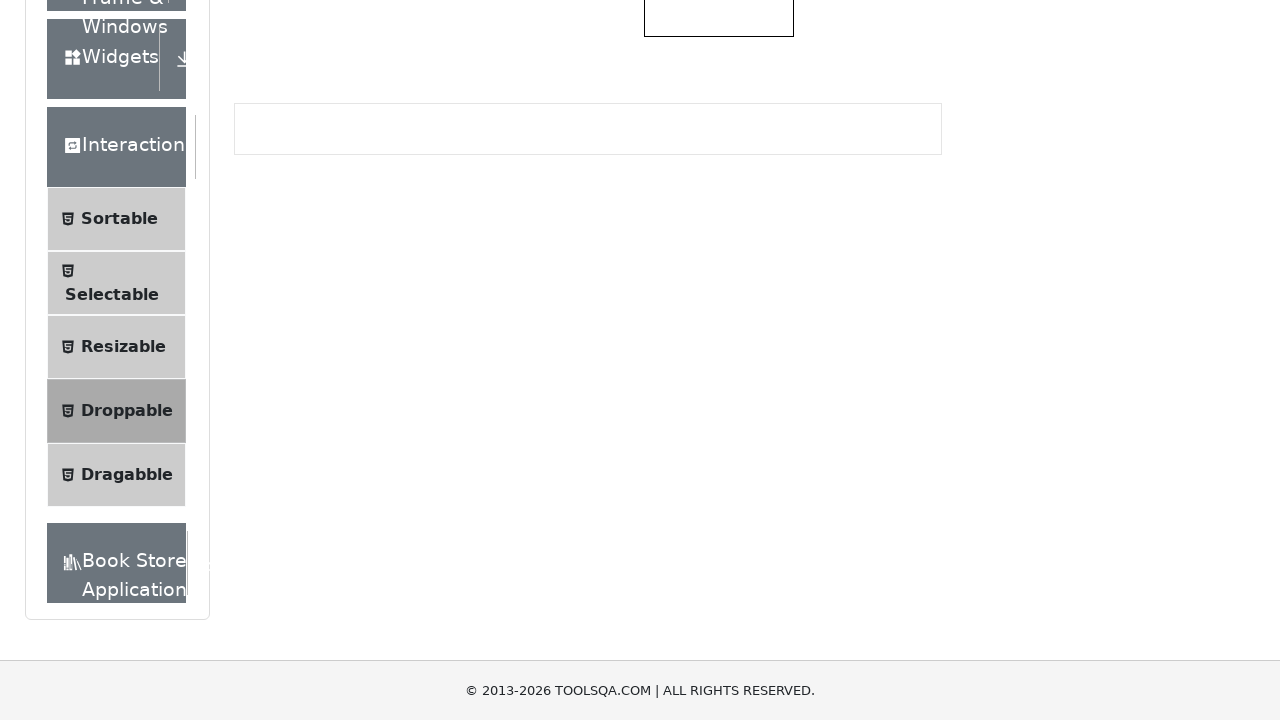

Droppable element (#droppable) is now visible
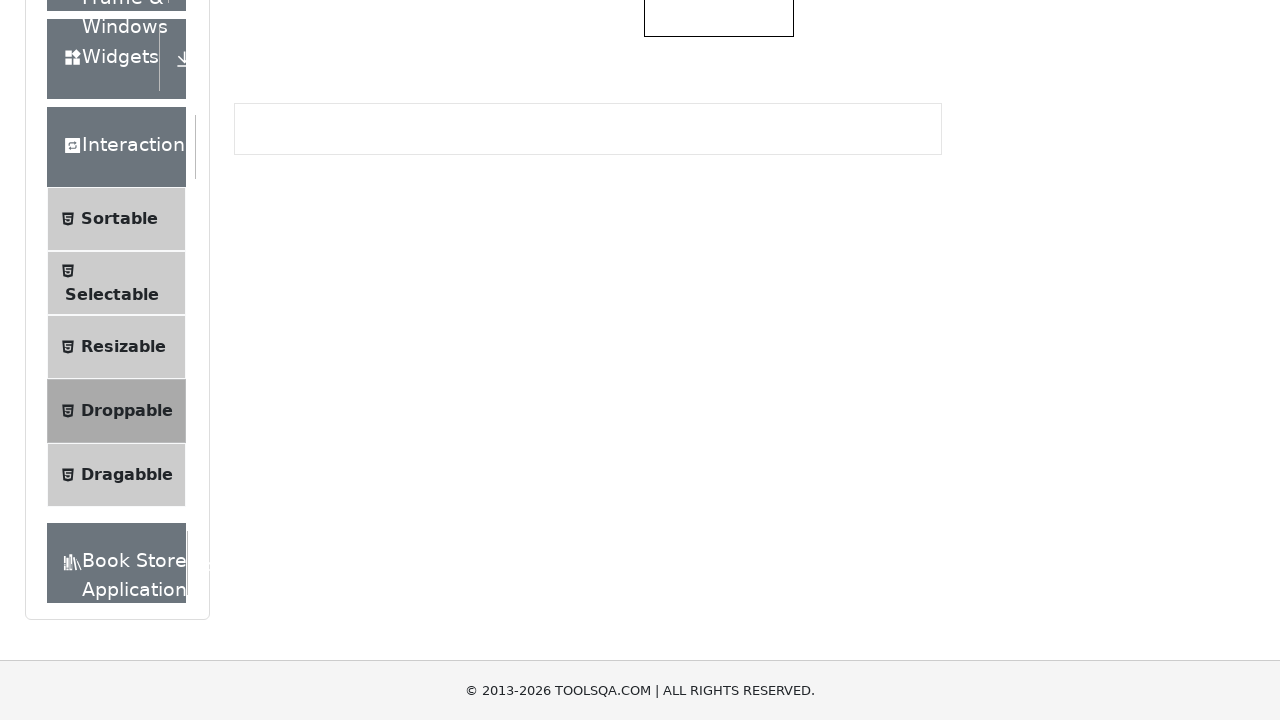

Dragged the draggable element and dropped it onto the droppable target at (719, 356)
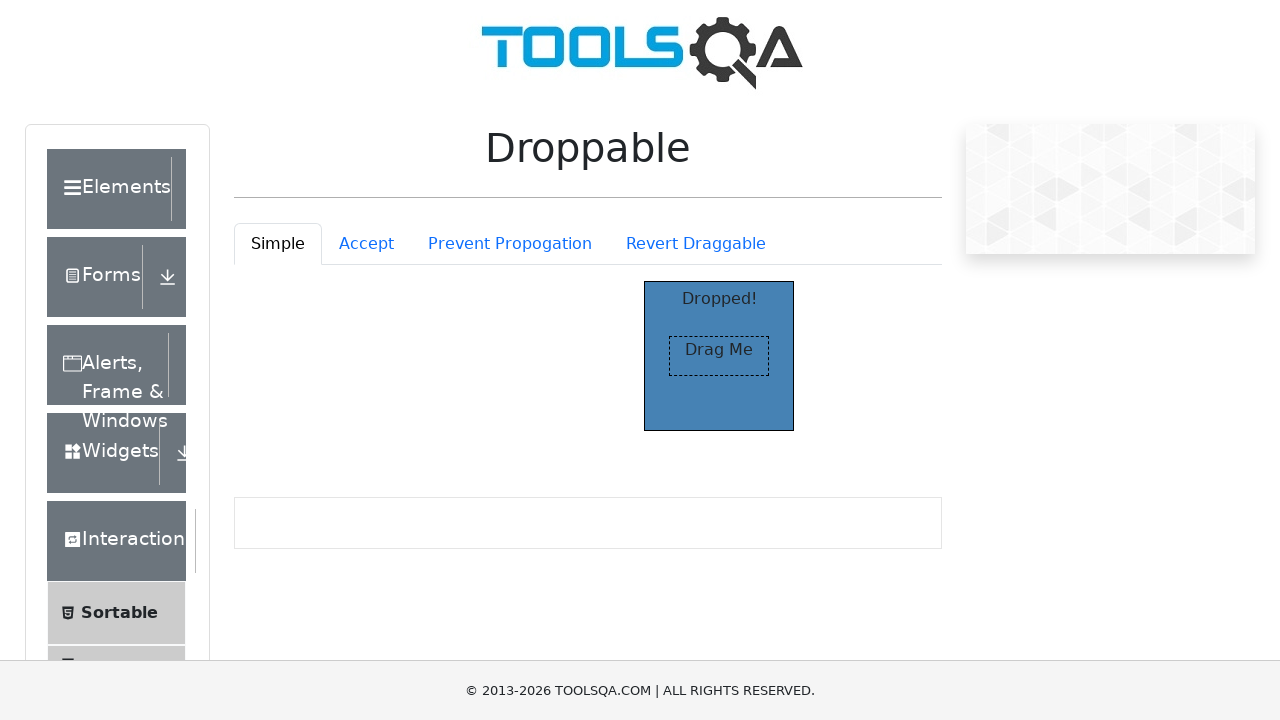

Waited 1 second to verify drag and drop operation completed
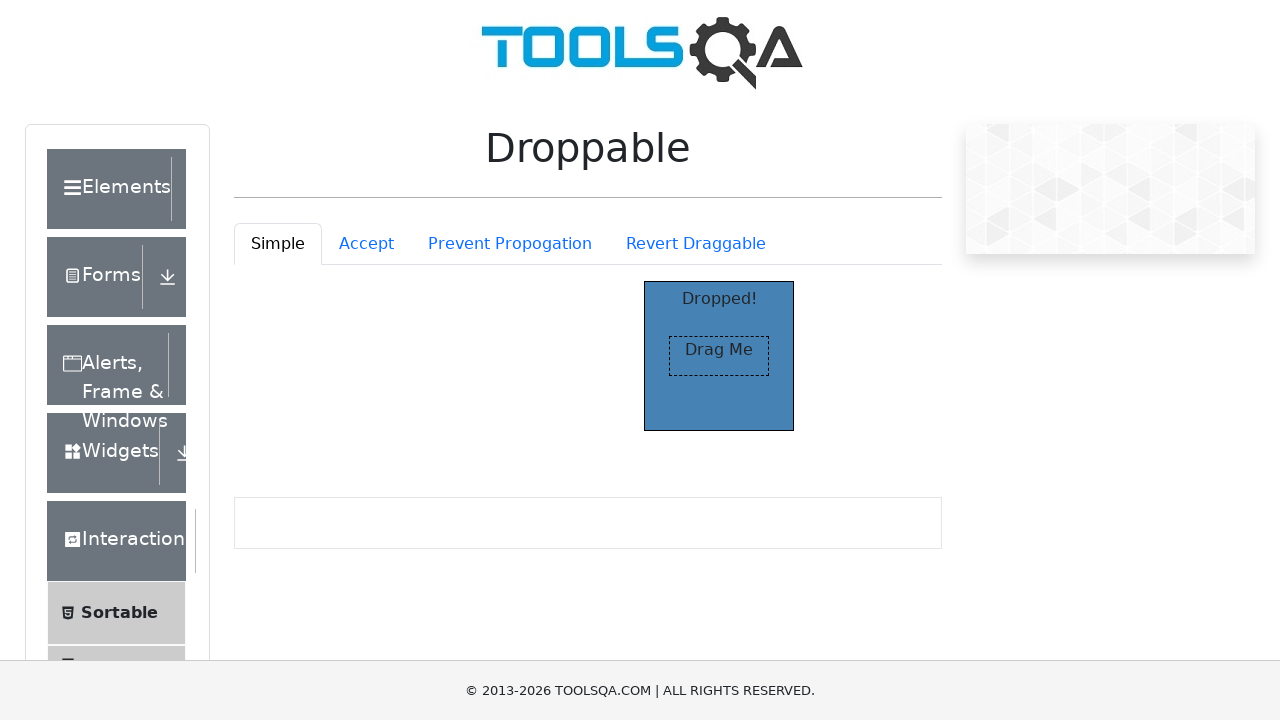

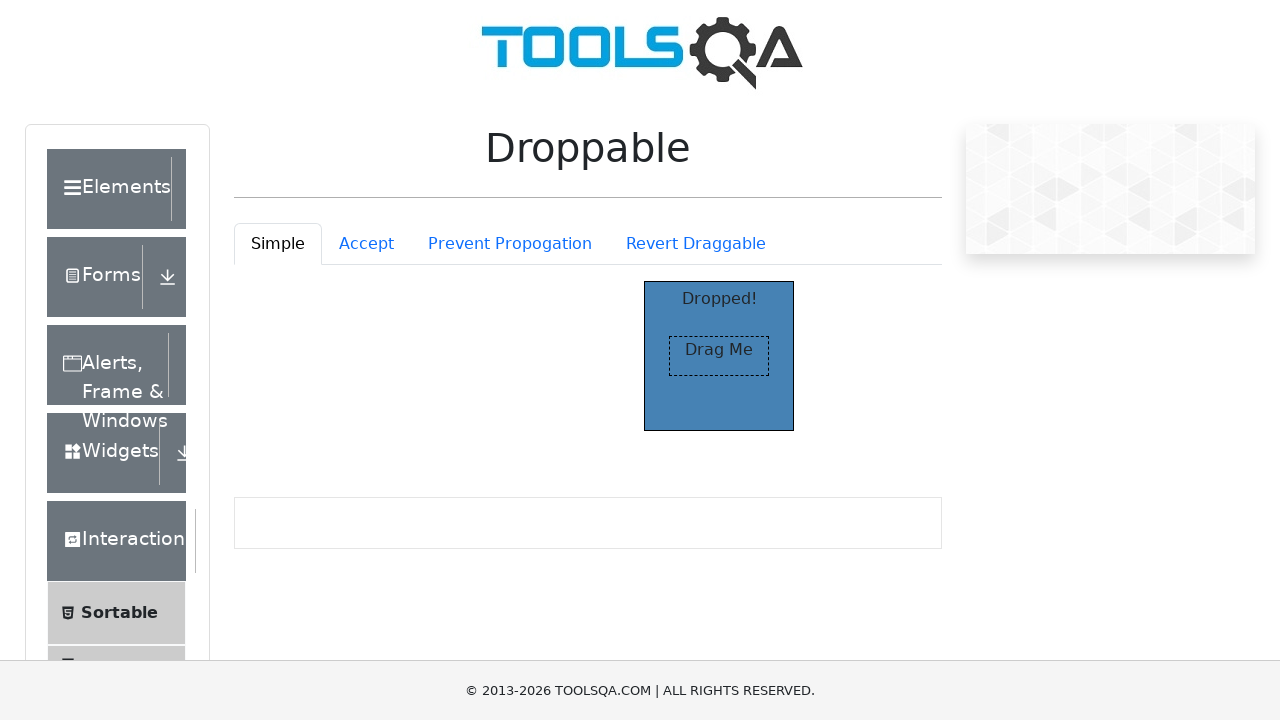